Navigates to the Playwright website, clicks the "Get started" link, and verifies navigation to the intro page

Starting URL: https://playwright.dev

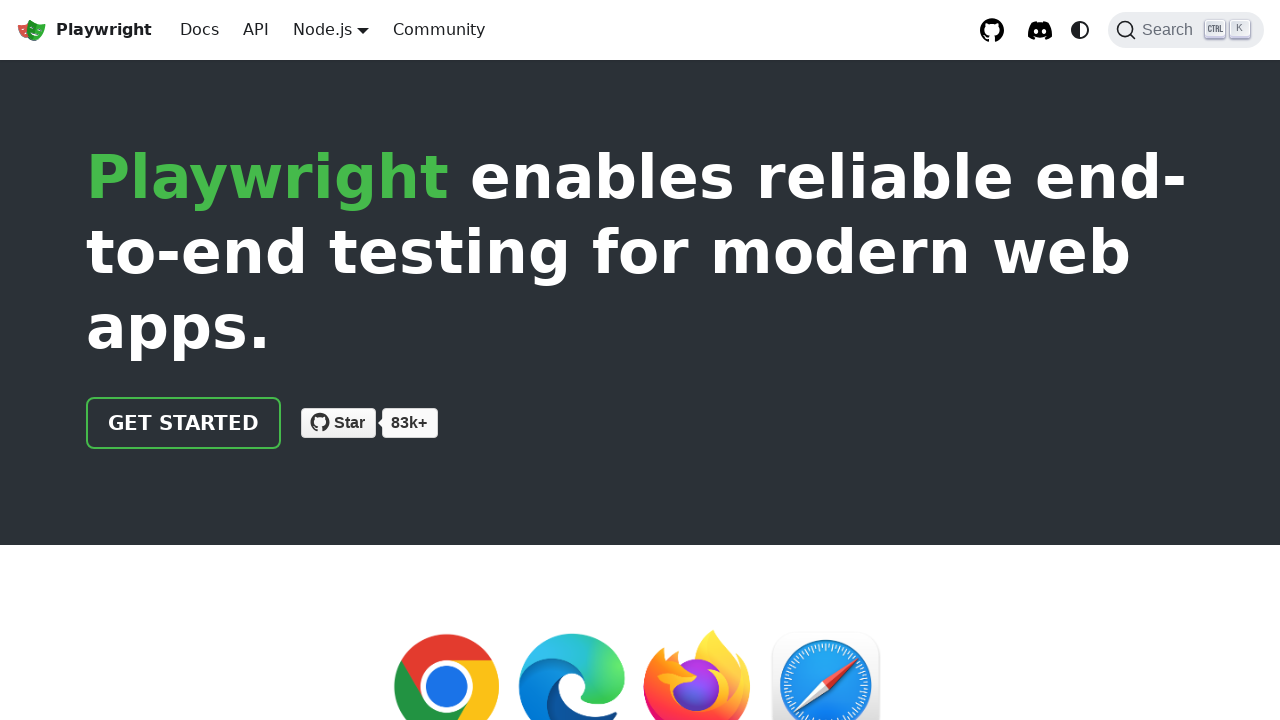

Clicked the 'Get started' link at (184, 423) on internal:role=link[name="Get started"i]
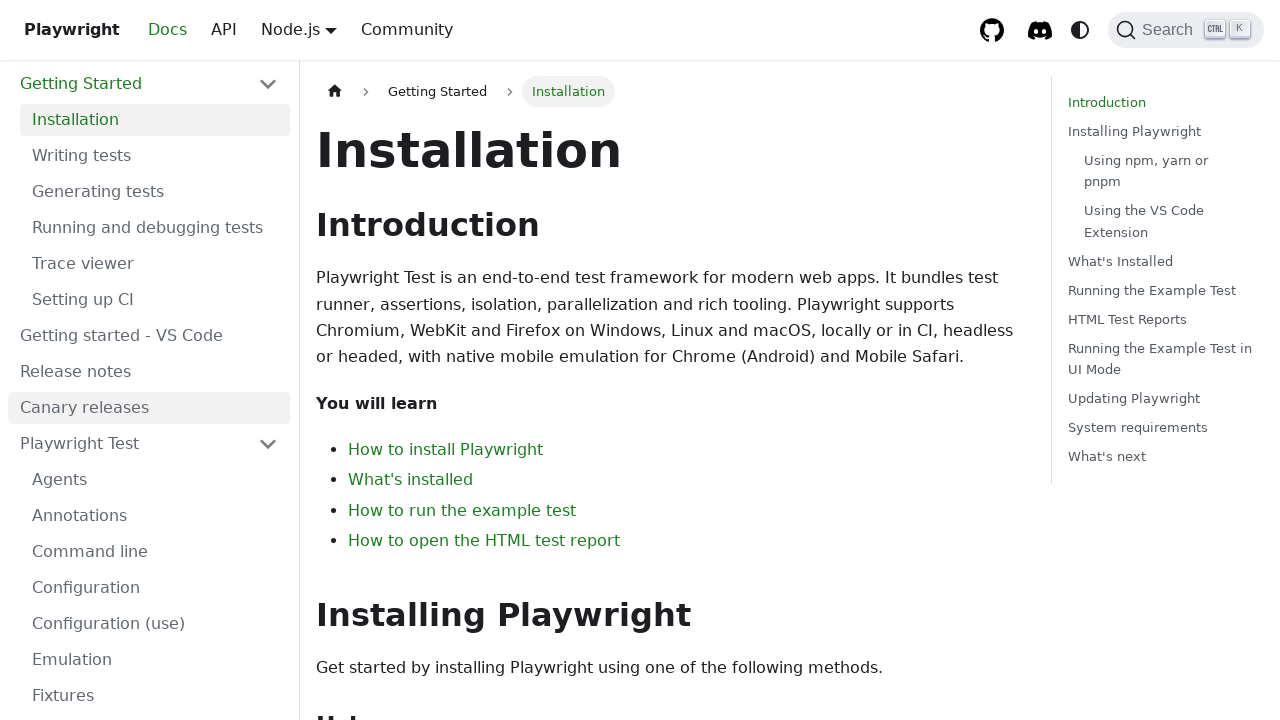

Verified navigation to intro page (URL contains 'intro')
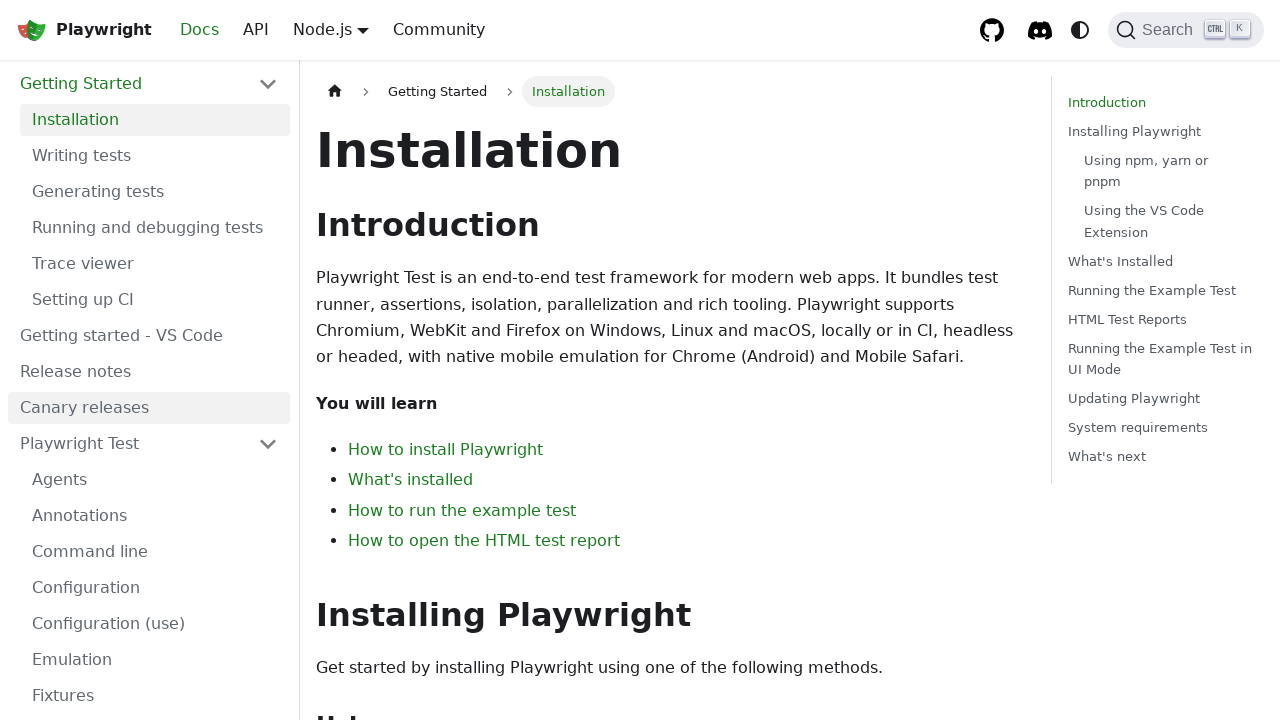

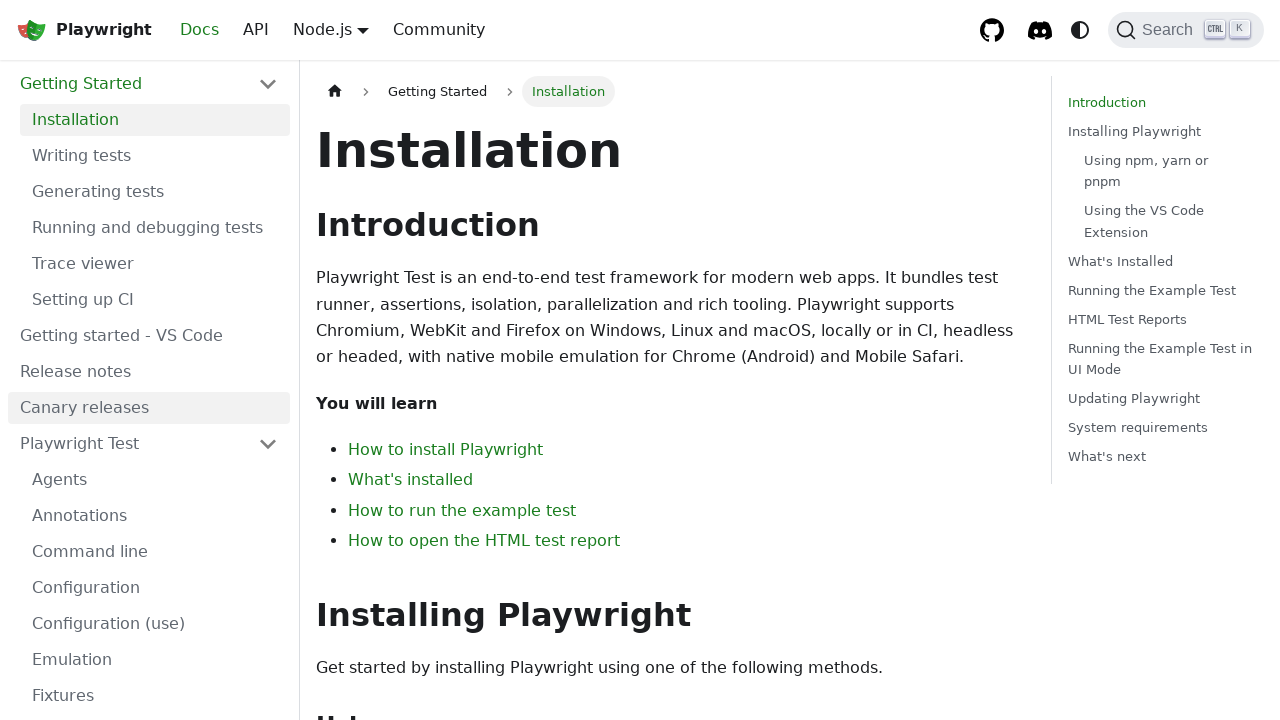